Tests the text box form functionality by filling in full name, email, current address, and permanent address fields, then submitting the form

Starting URL: http://demoqa.com/text-box

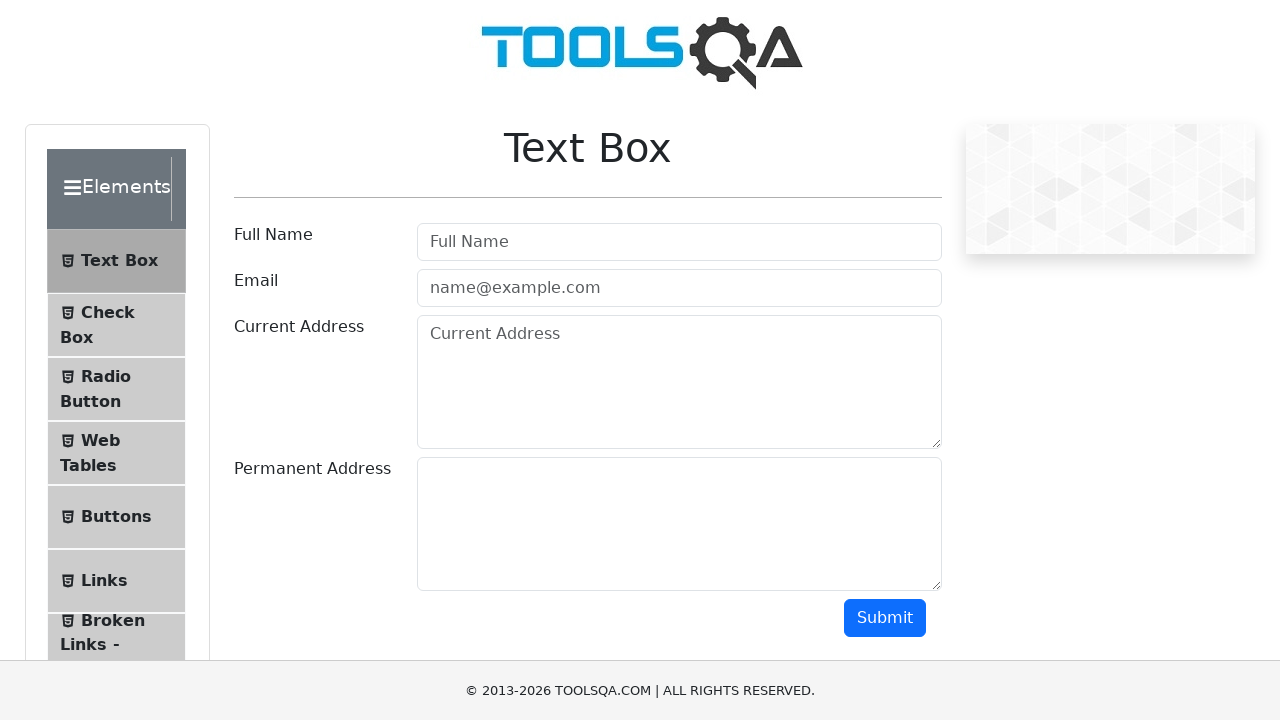

Filled Full Name field with 'Automation' on #userName
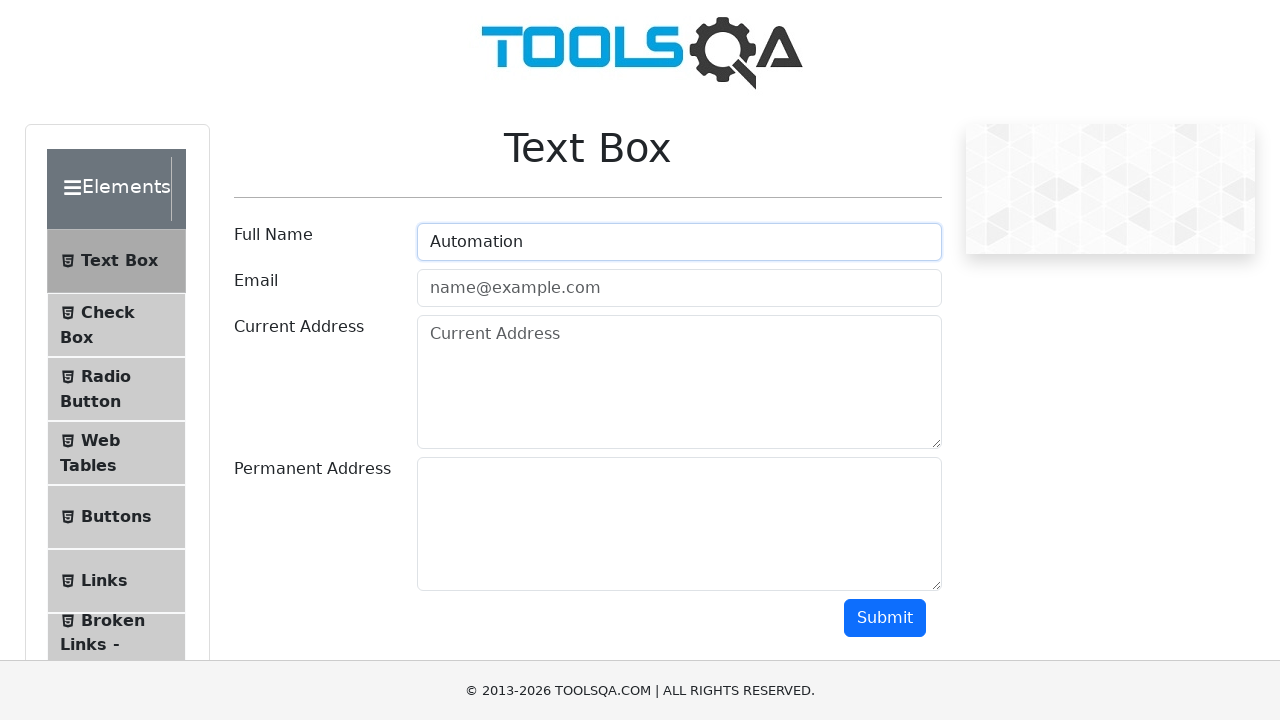

Filled Email field with 'Testing@testing.com' on input#userEmail
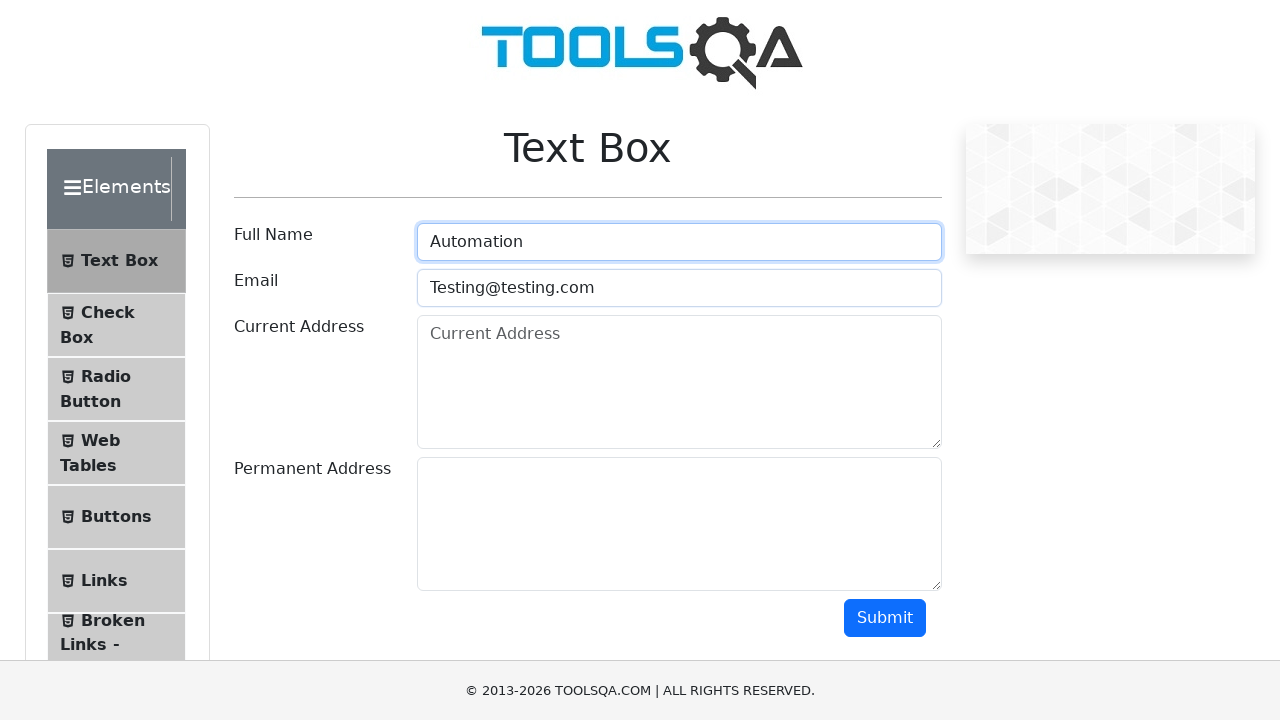

Filled Current Address field with 'Testing Current Address' on textarea#currentAddress
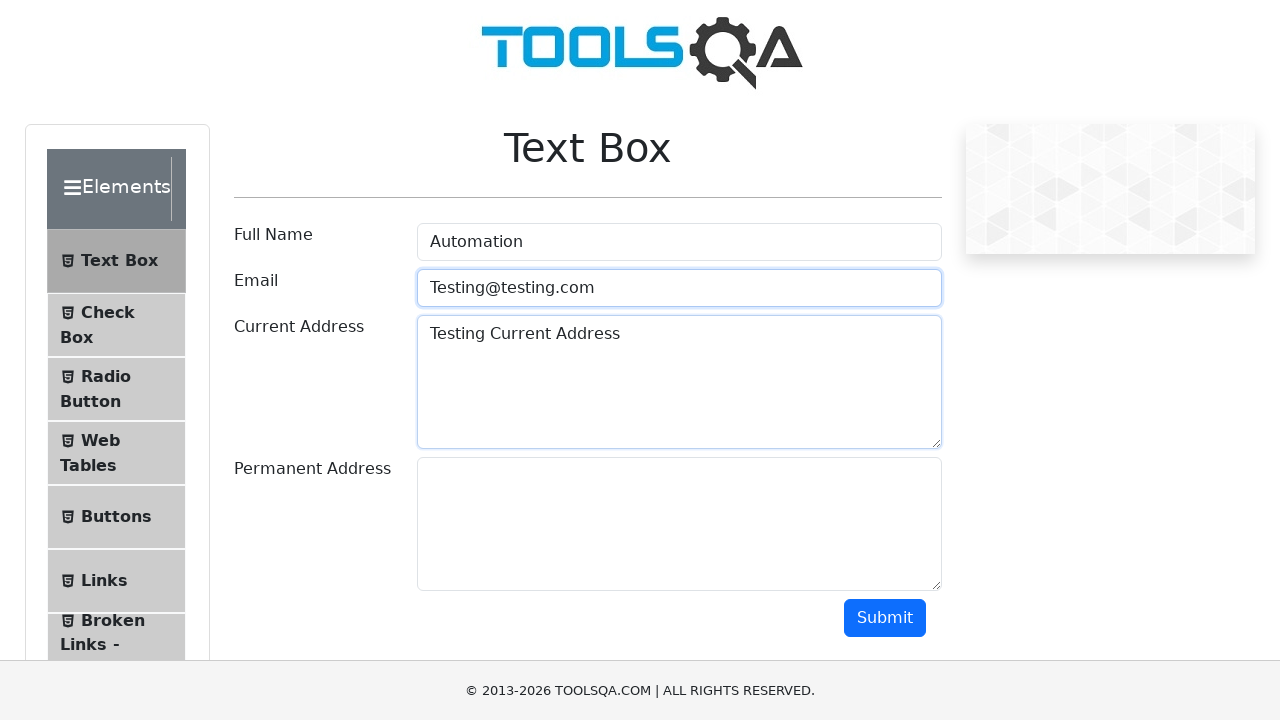

Filled Permanent Address field with 'Testing Permanent Address' on textarea#permanentAddress
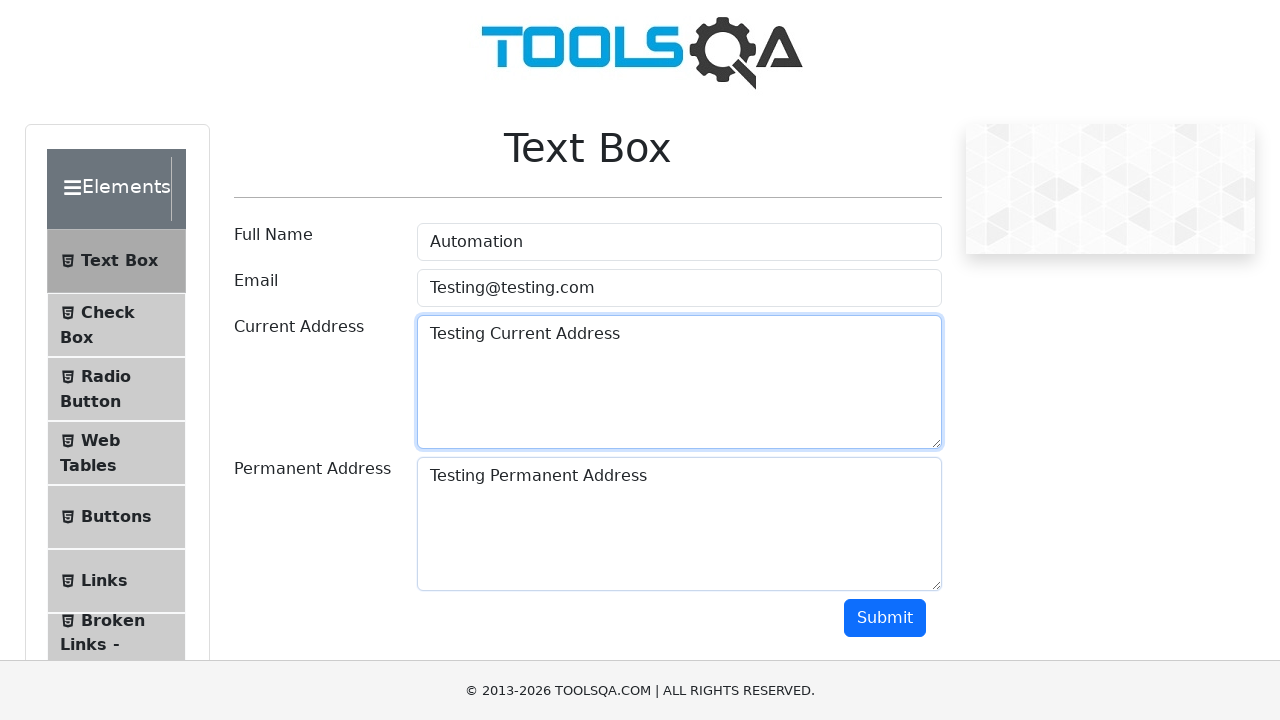

Clicked Submit button to submit the form at (885, 618) on button#submit
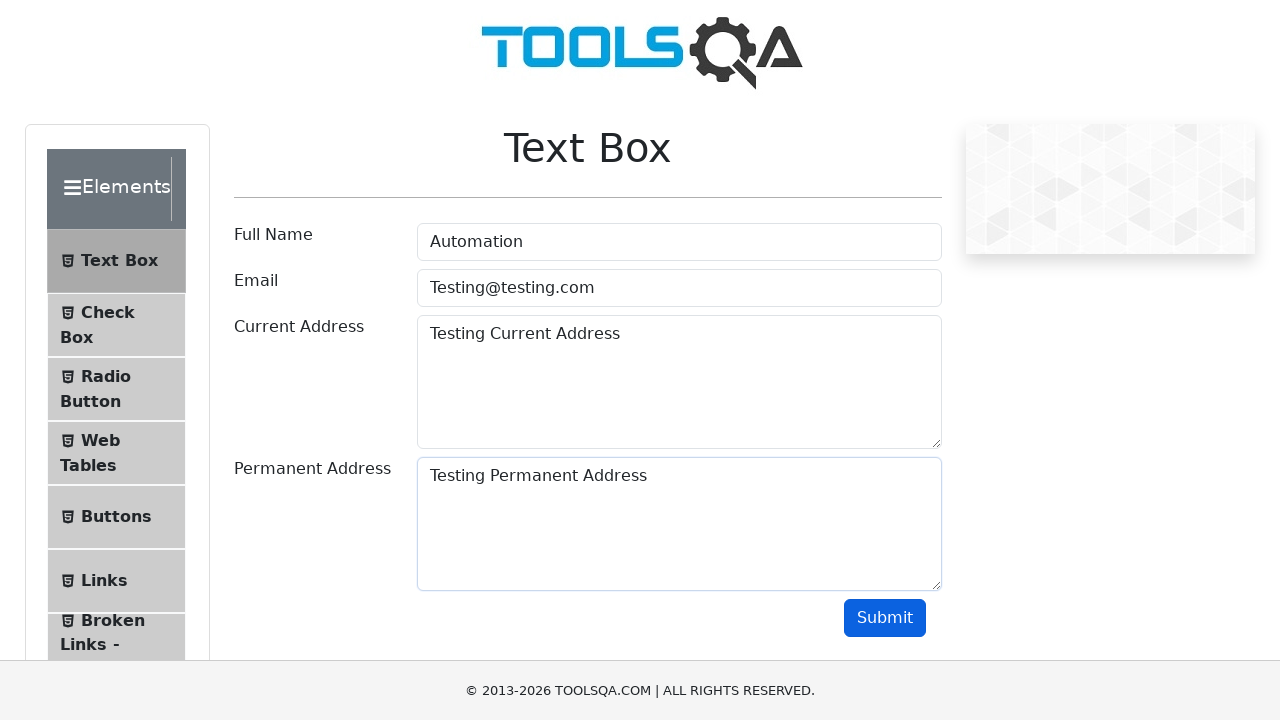

Form submission output appeared with name field
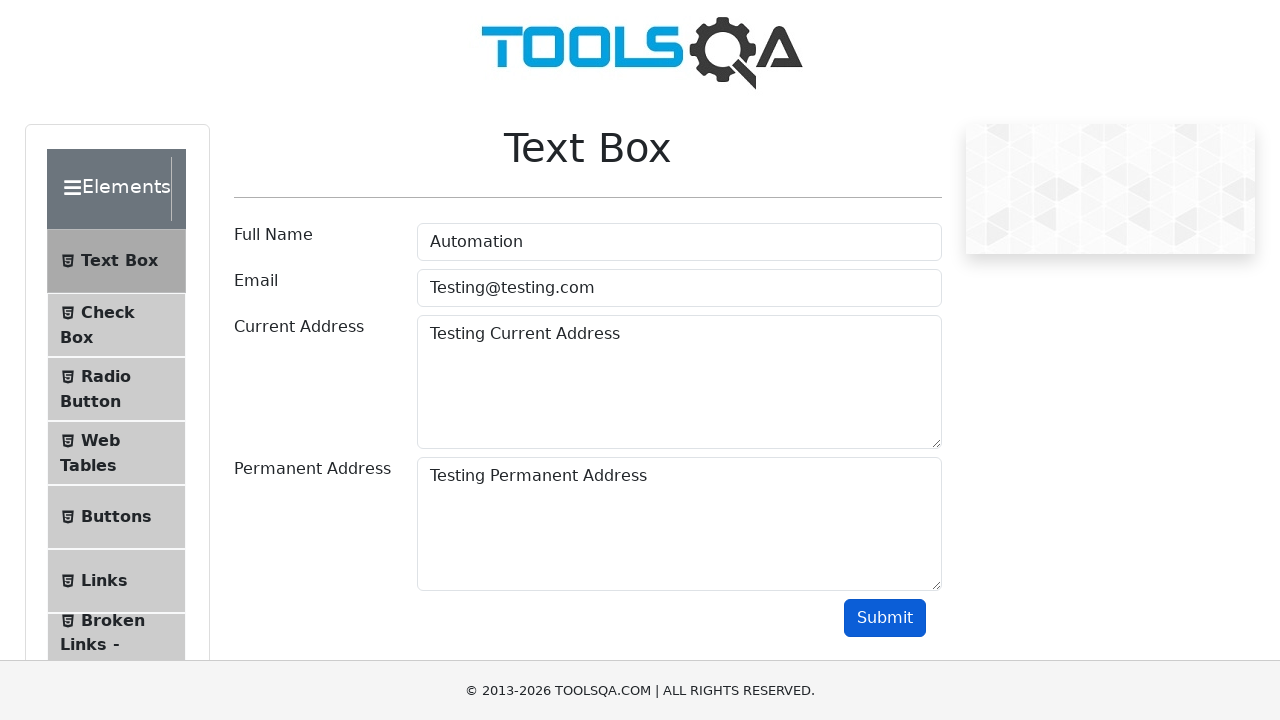

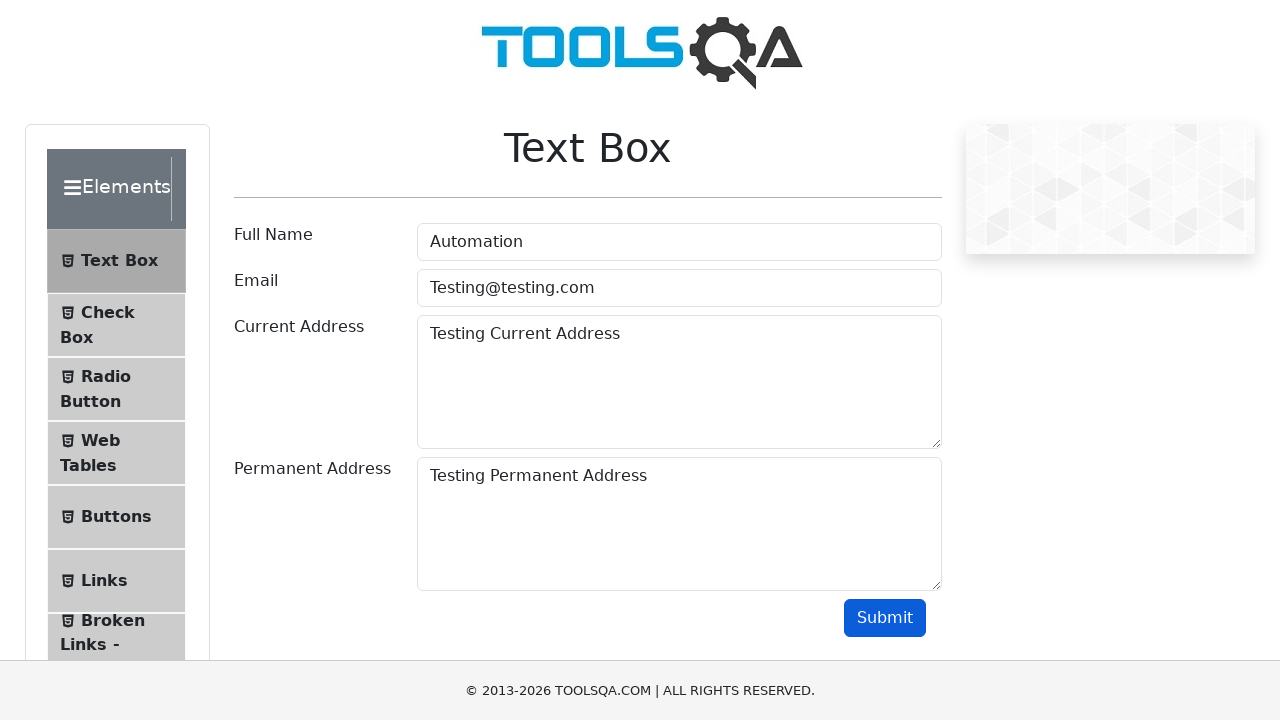